Tests form text input fields by filling first name, last name, address, email, and phone number fields on a registration form

Starting URL: http://demo.automationtesting.in/Register.html

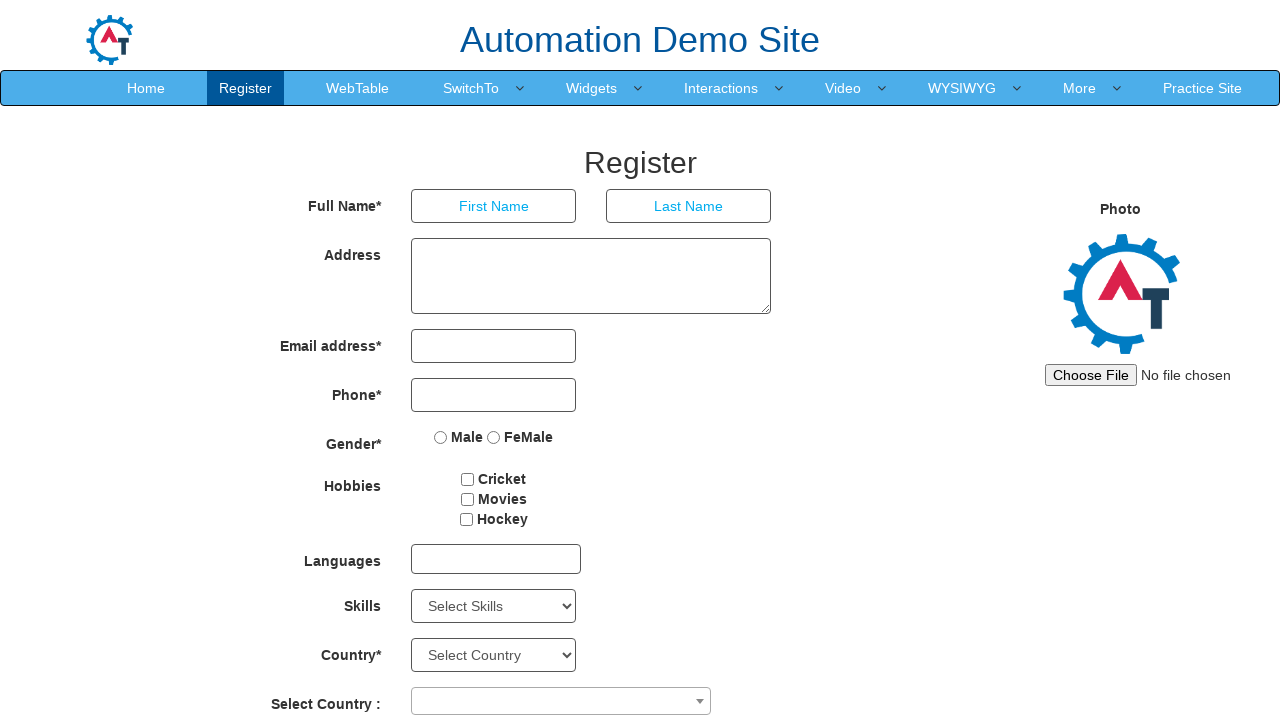

Cleared first name field on input[ng-model='FirstName']
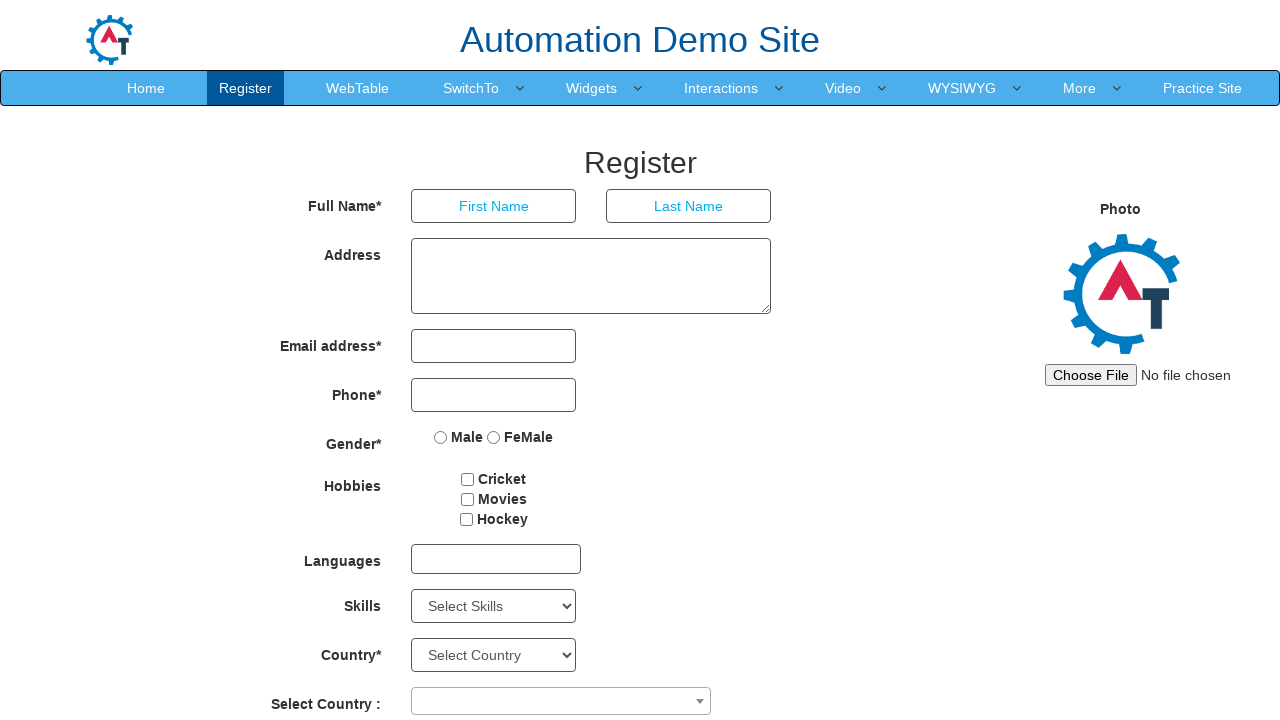

Filled first name field with 'Steve' on input[ng-model='FirstName']
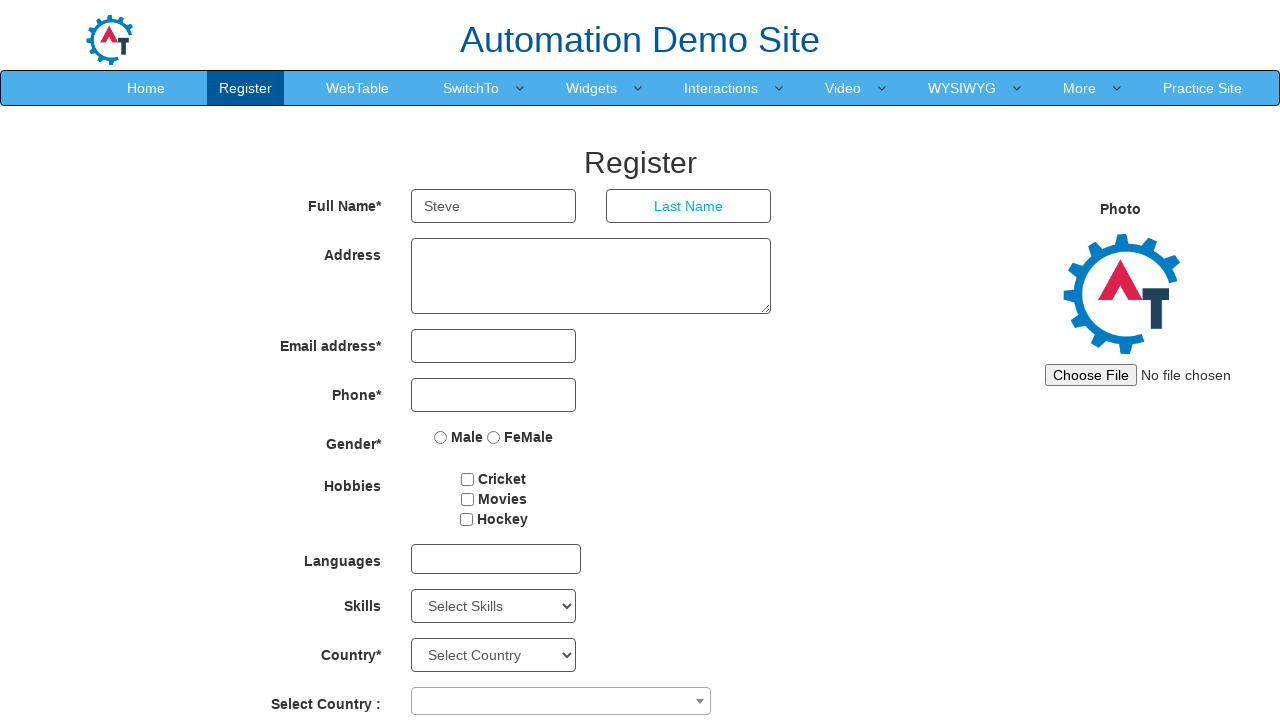

Cleared last name field on input[ng-model='LastName']
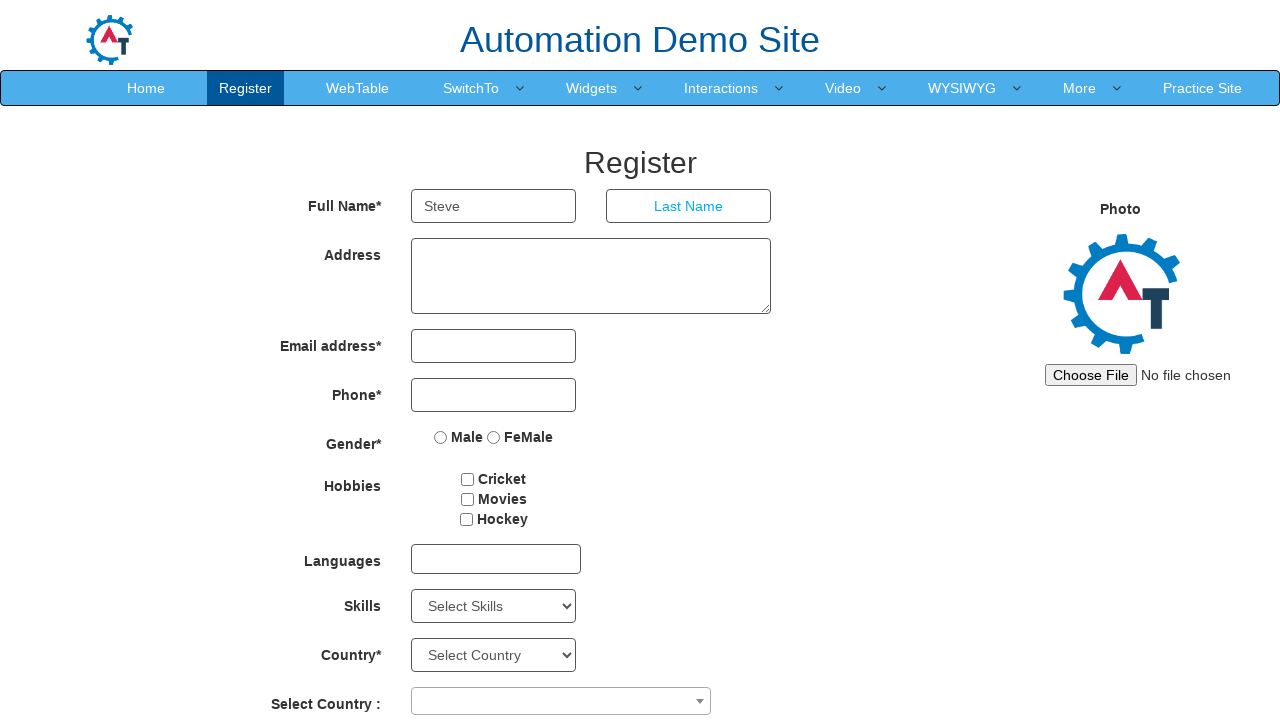

Filled last name field with 'Jones' on input[ng-model='LastName']
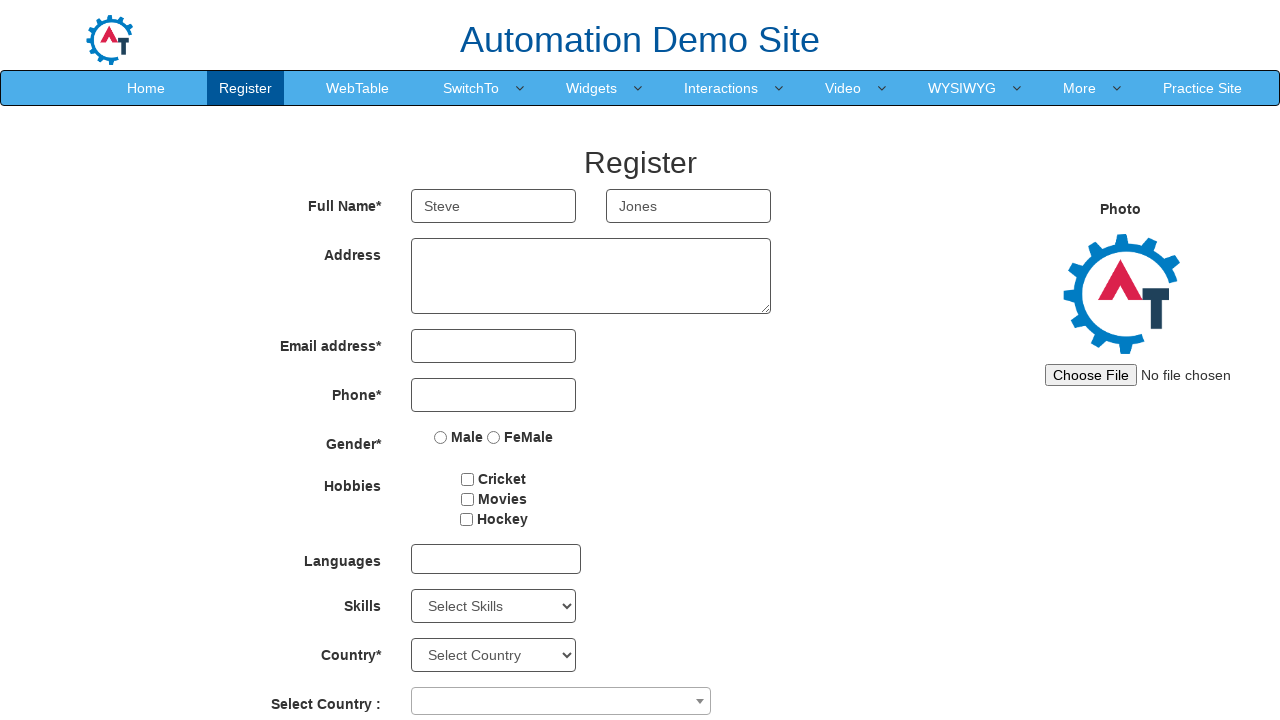

Cleared address field on //*[@id='basicBootstrapForm']/div[2]/div/textarea
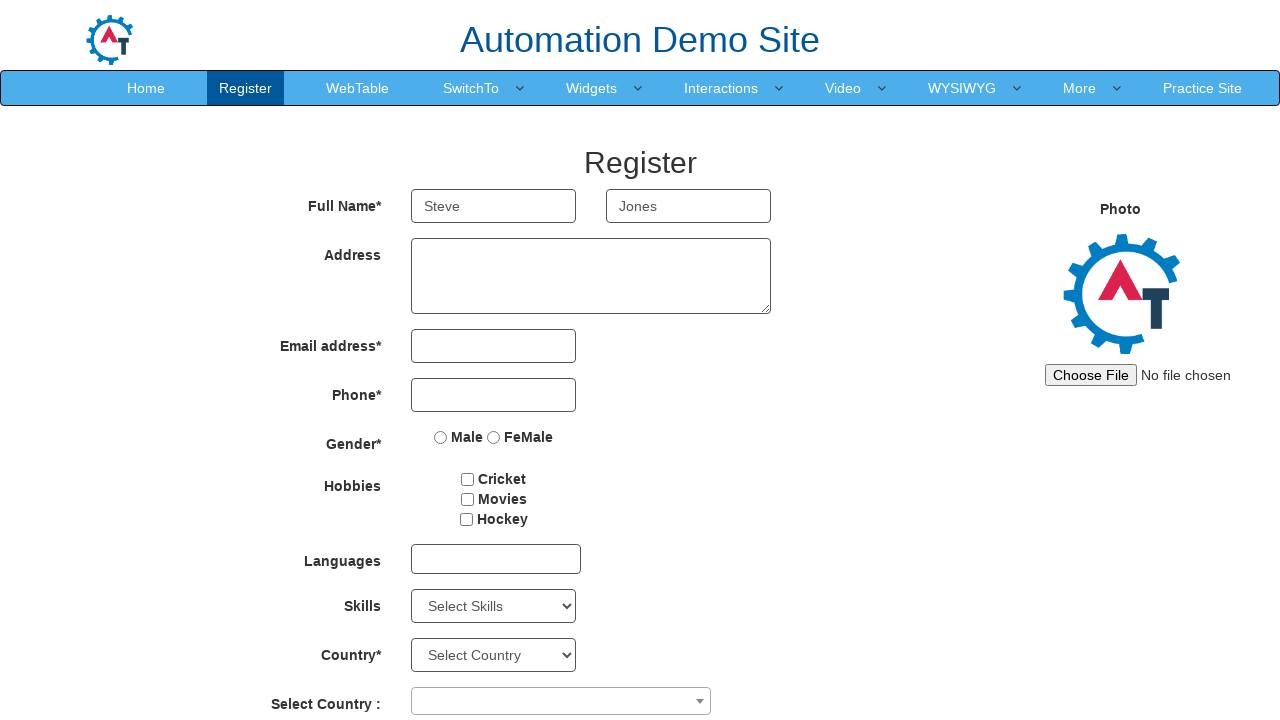

Filled address field with '123 / B1, Sample testing address' on //*[@id='basicBootstrapForm']/div[2]/div/textarea
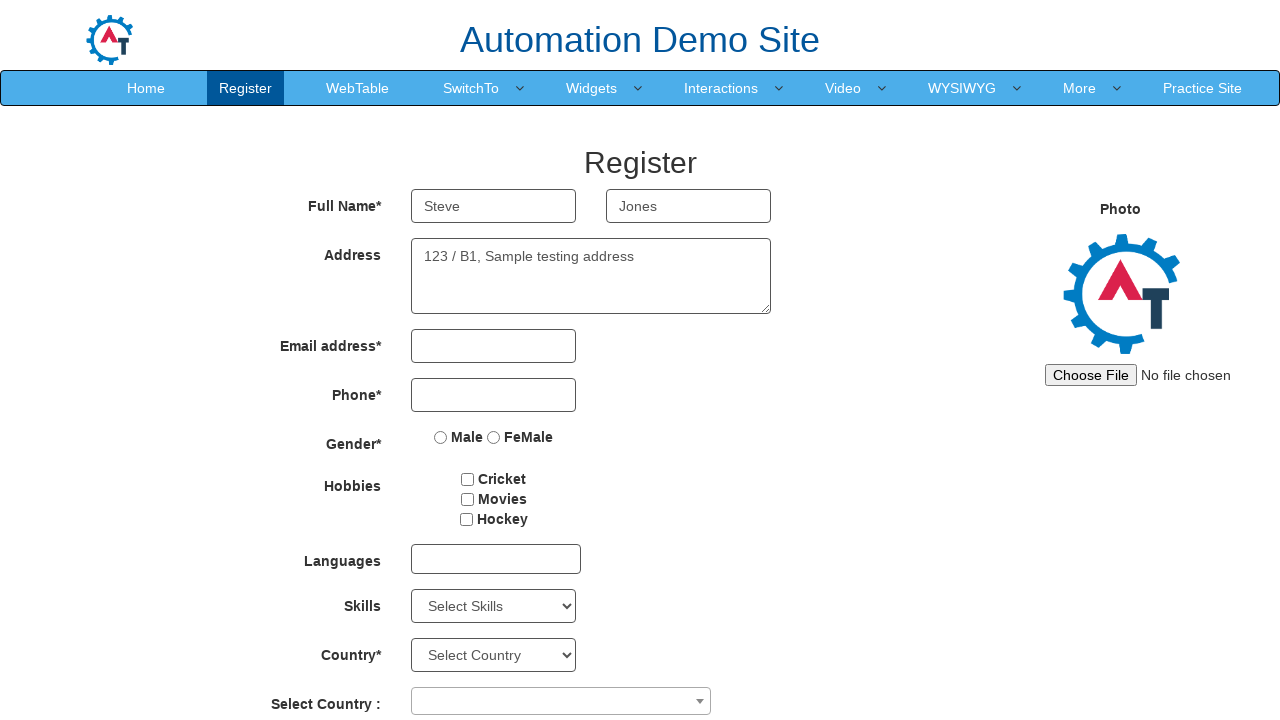

Cleared email field on input[type='email']
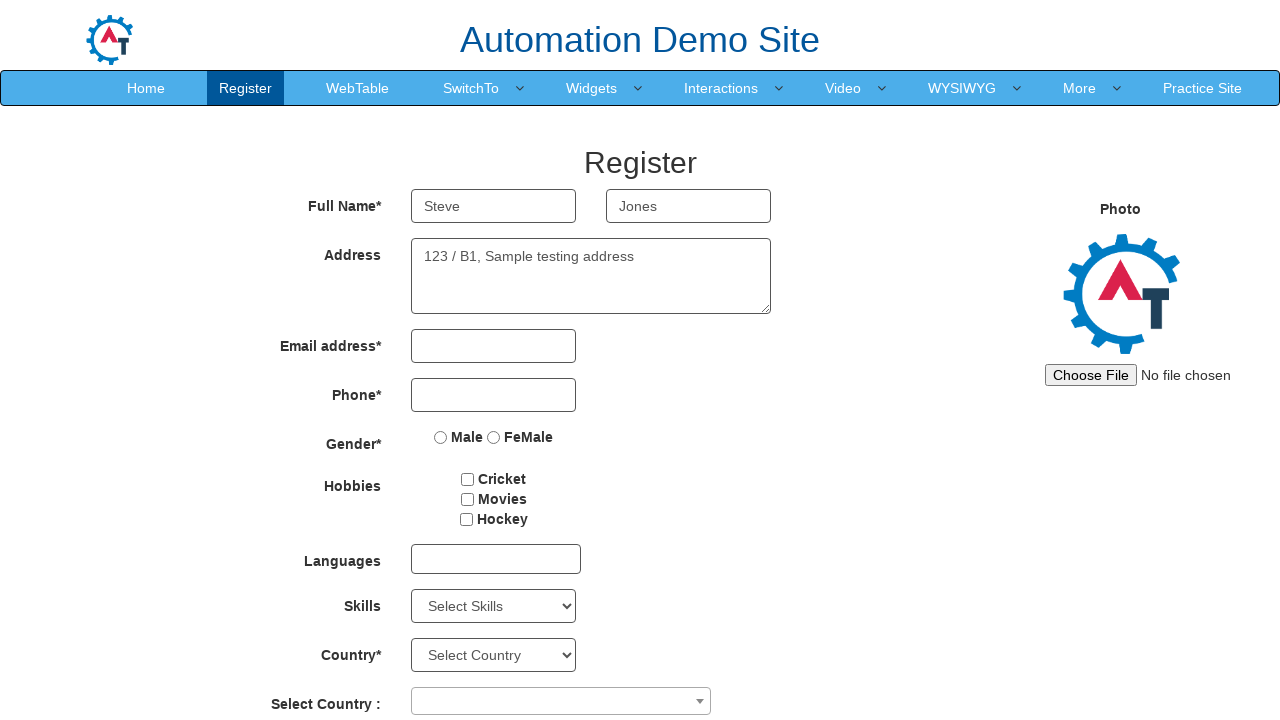

Filled email field with 'Jones@test.com' on input[type='email']
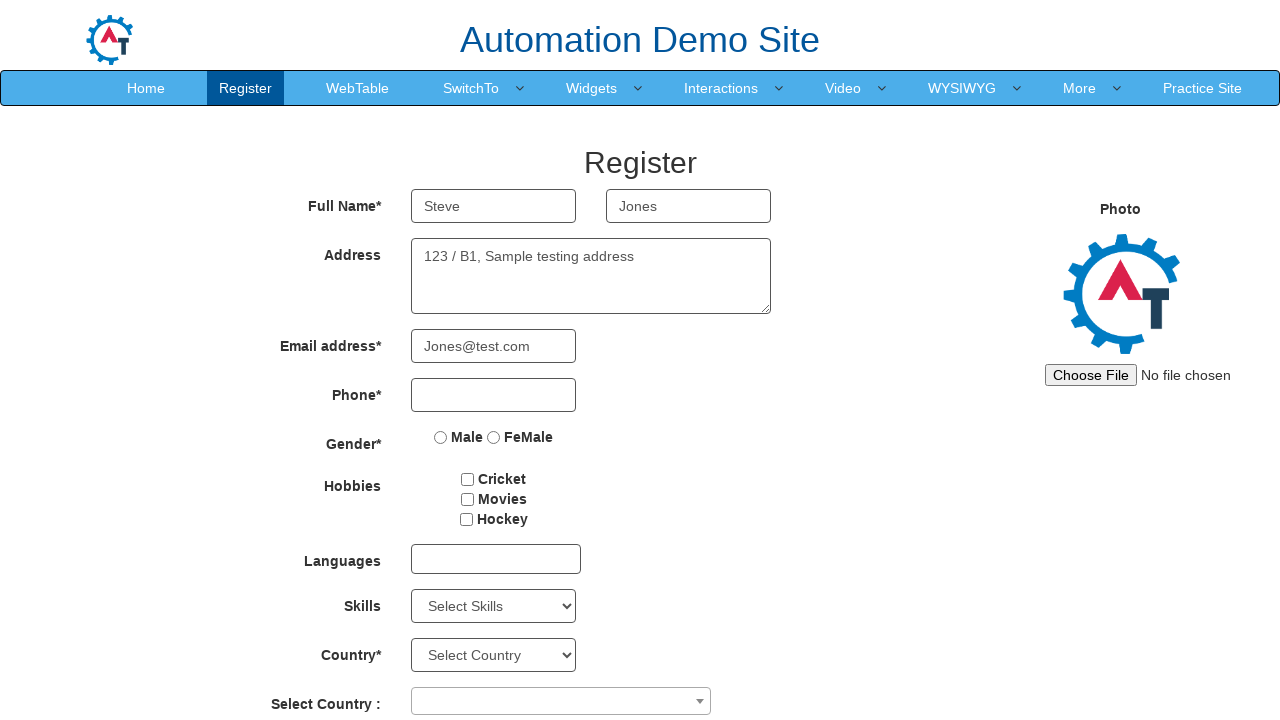

Cleared phone field on input[type='tel']
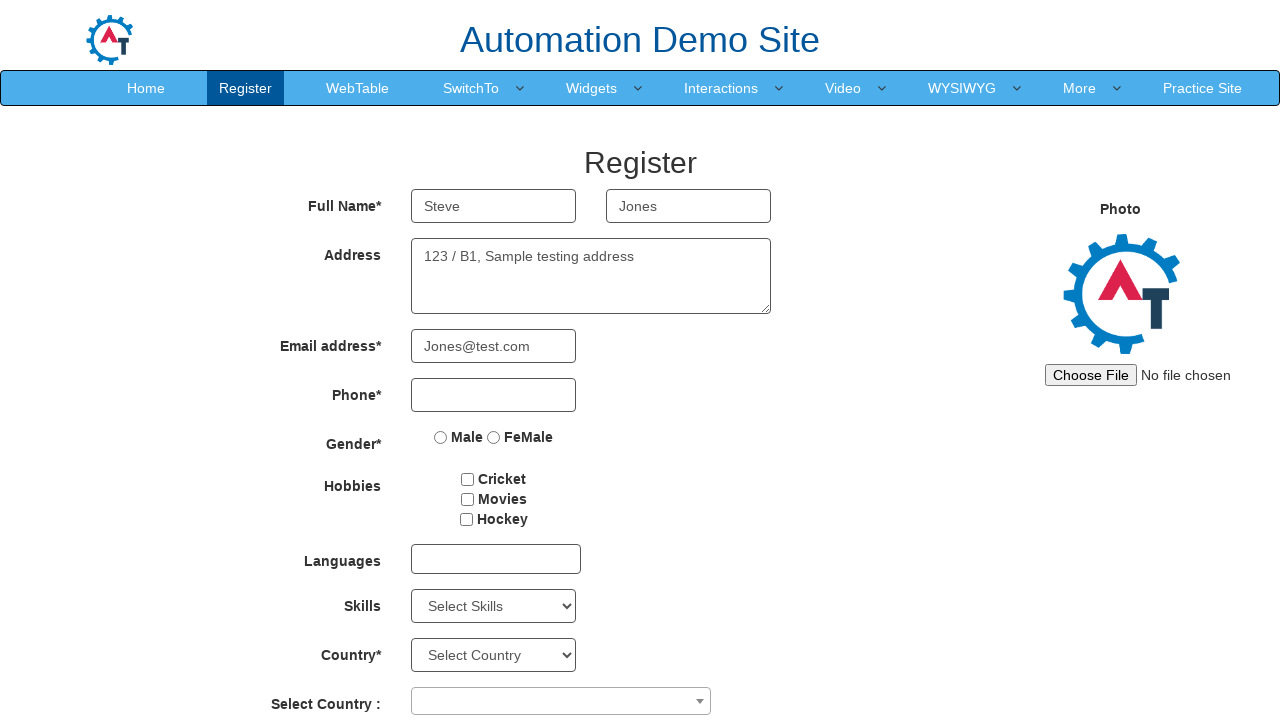

Filled phone field with '8989898989' on input[type='tel']
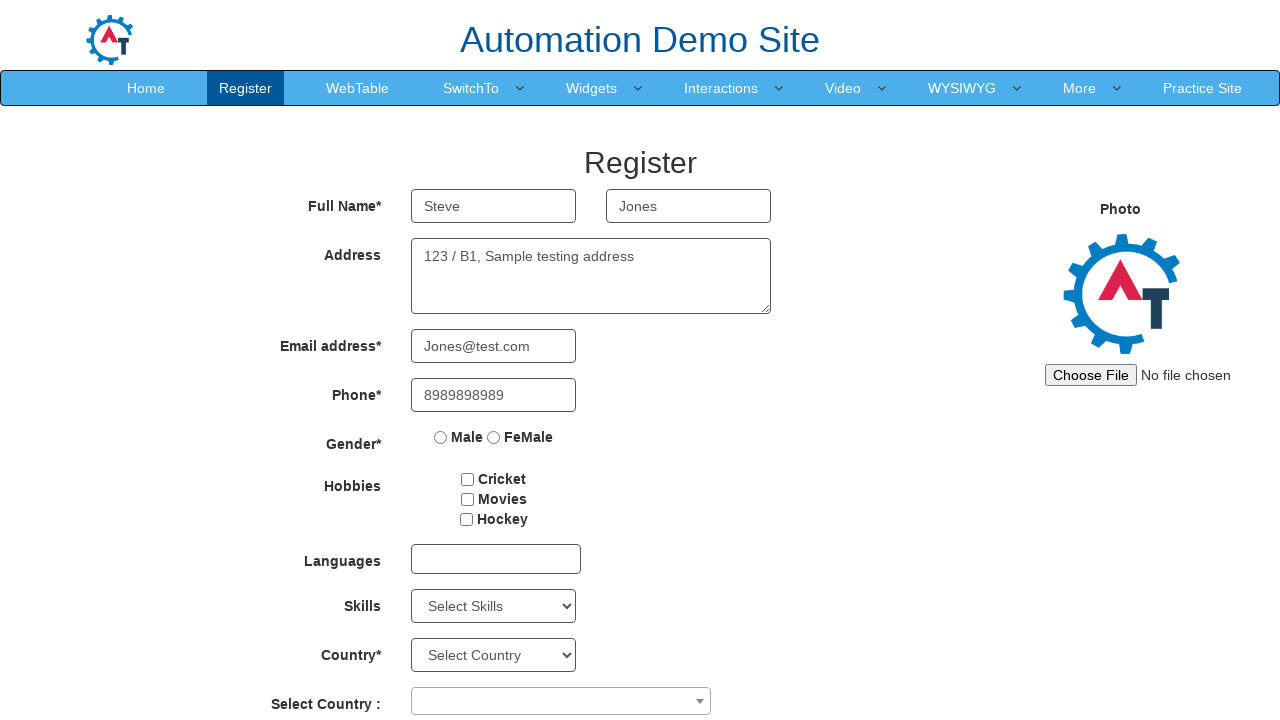

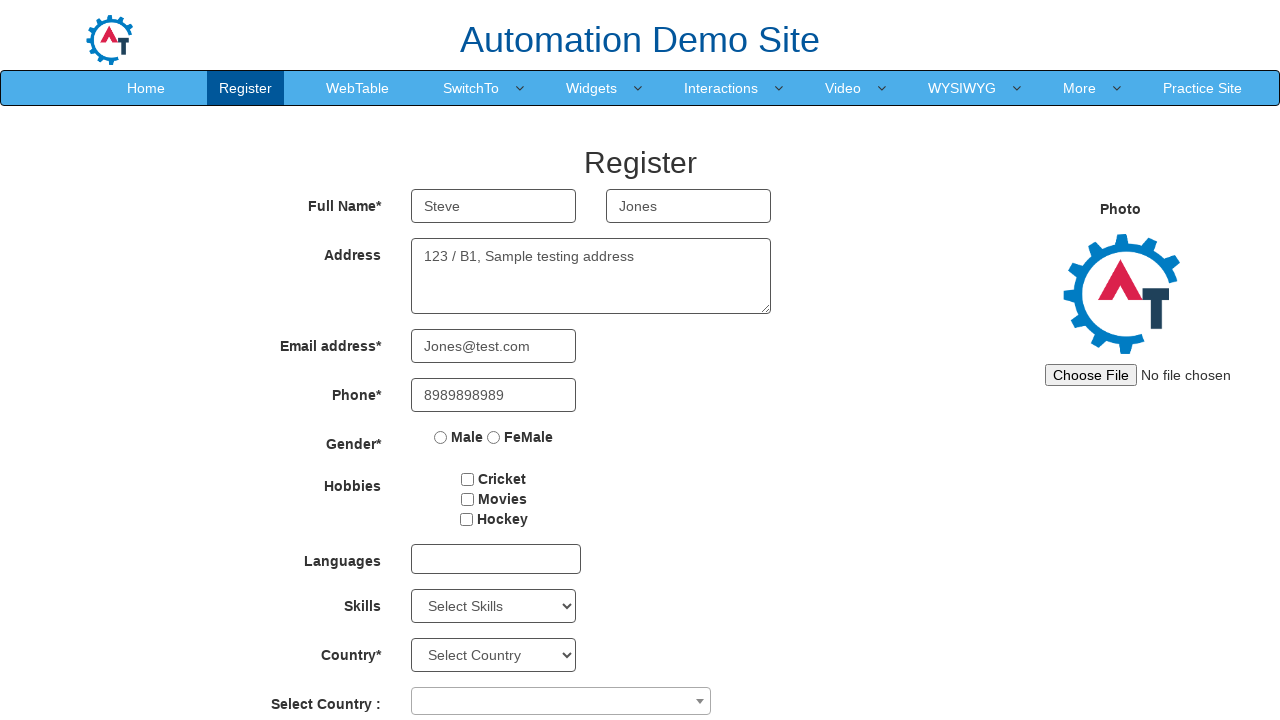